Tests checkbox functionality by verifying initial state, clicking a checkbox, and confirming the selection state changes

Starting URL: https://rahulshettyacademy.com/dropdownsPractise

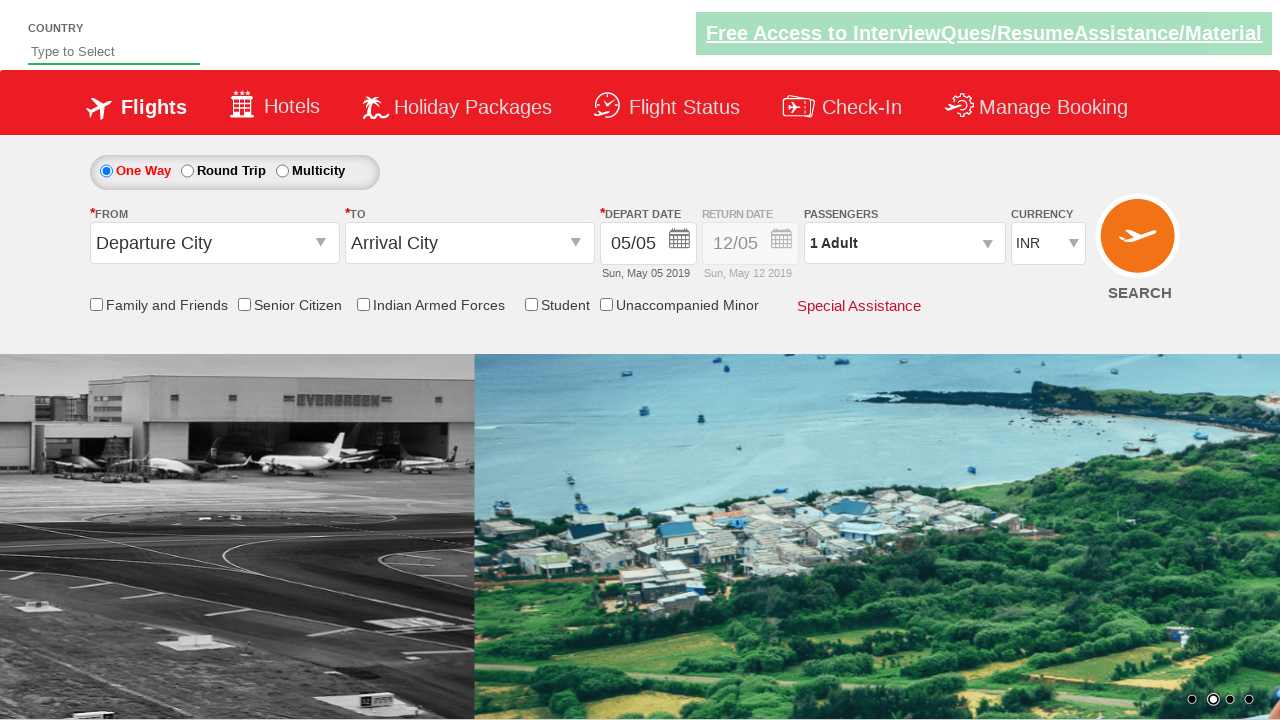

Located all checkboxes on the page
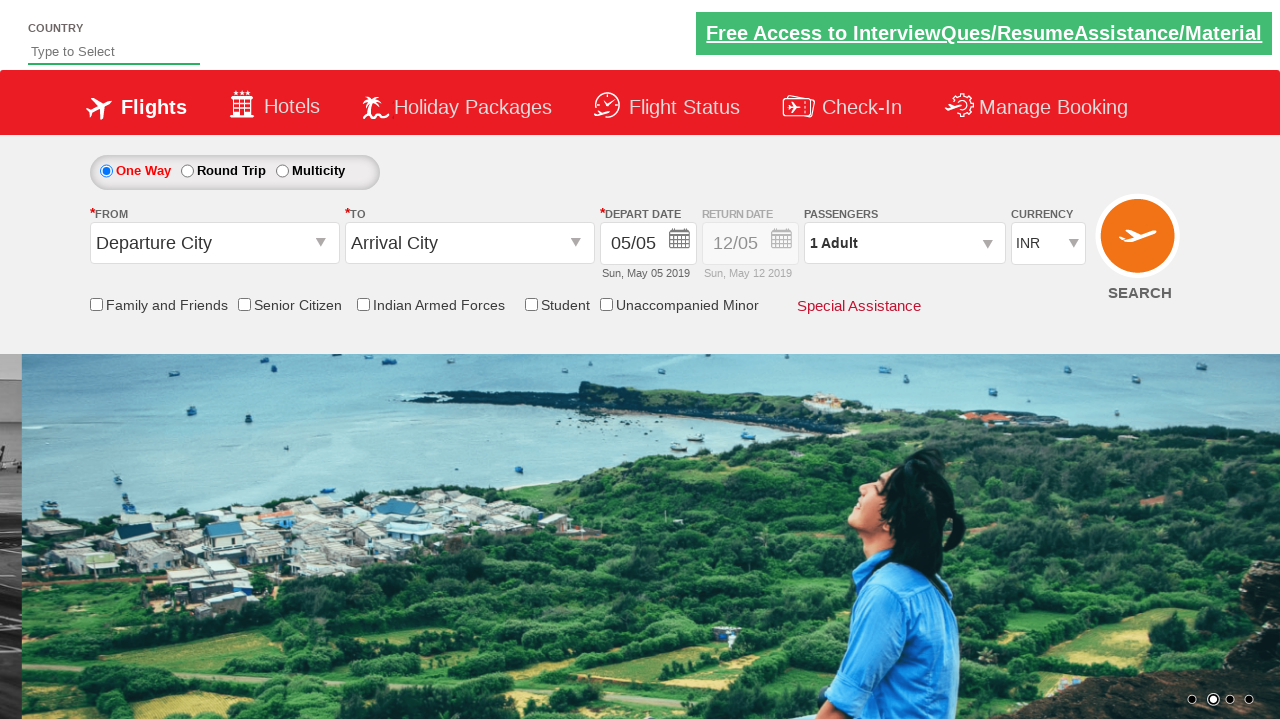

Counted total checkboxes: 6
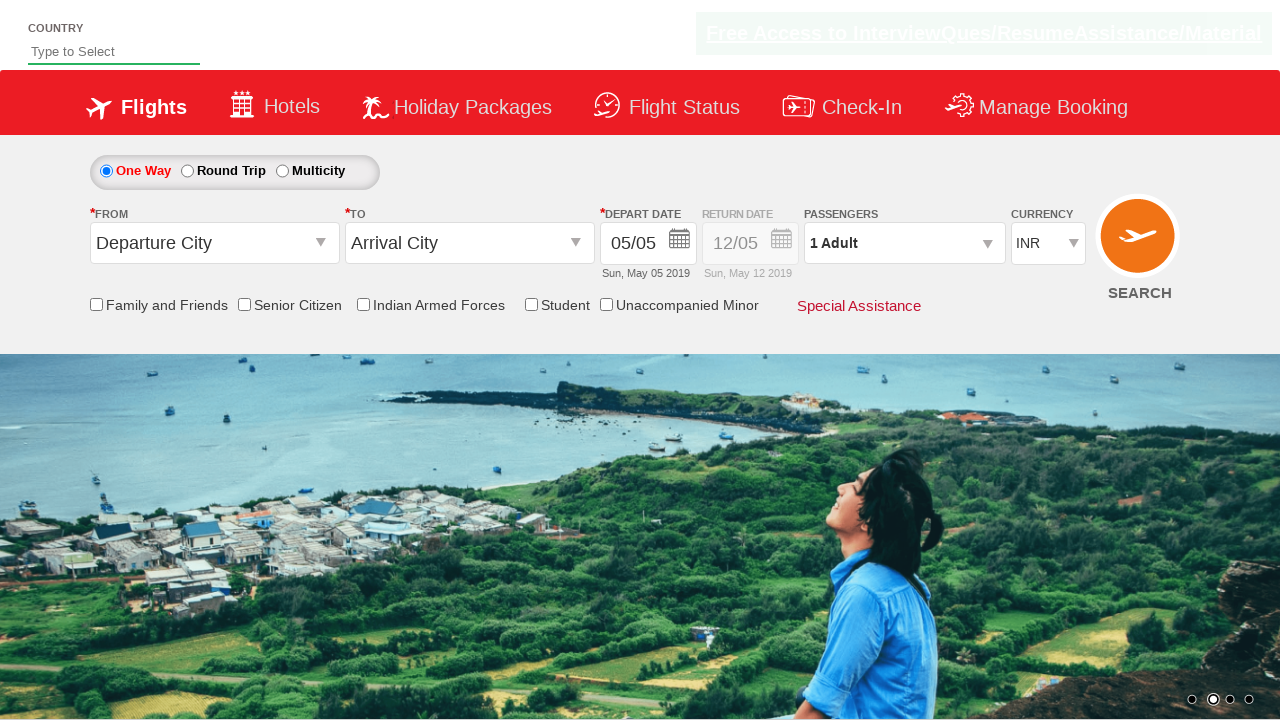

Located IndArm checkbox
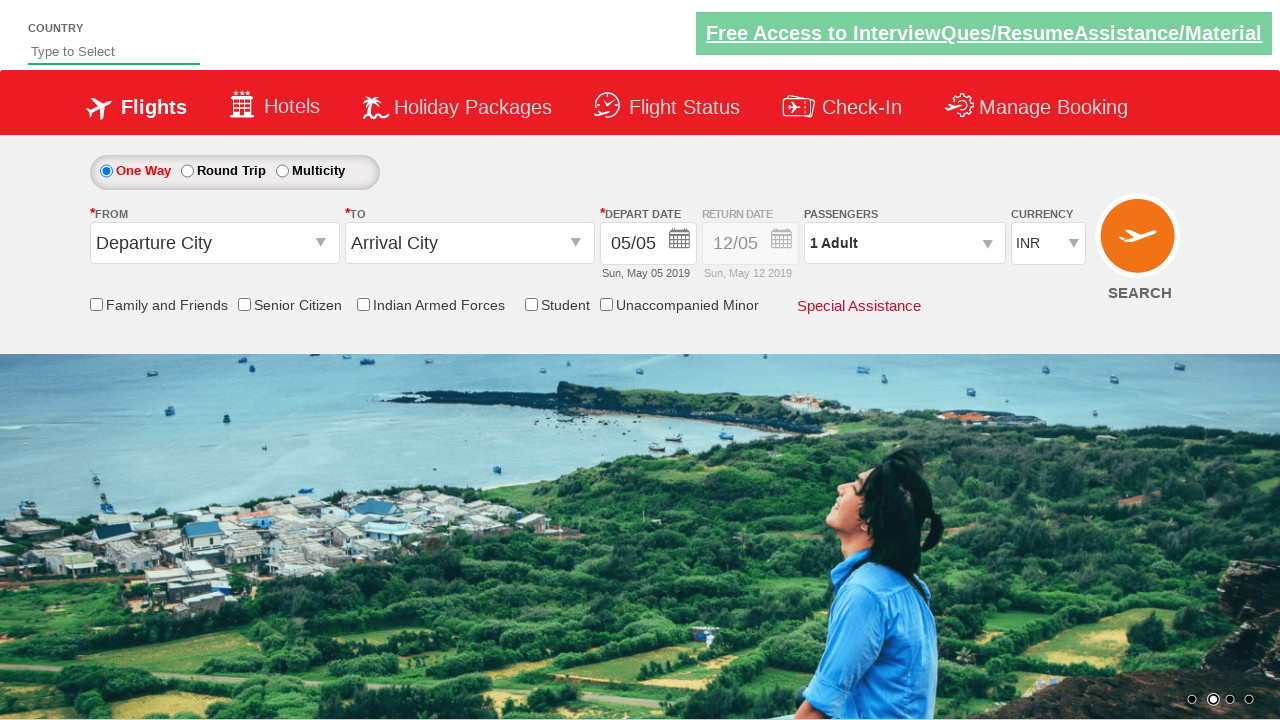

Verified IndArm checkbox initial state: not selected
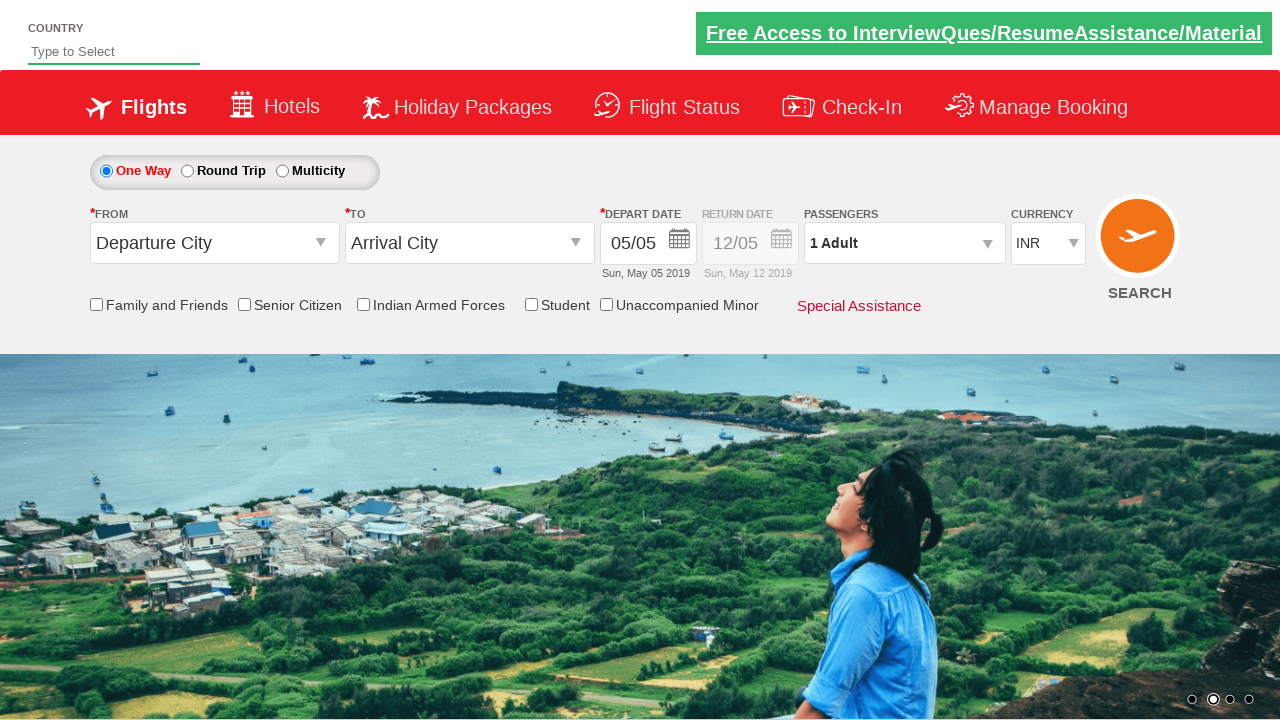

Assertion passed: IndArm checkbox was not initially selected
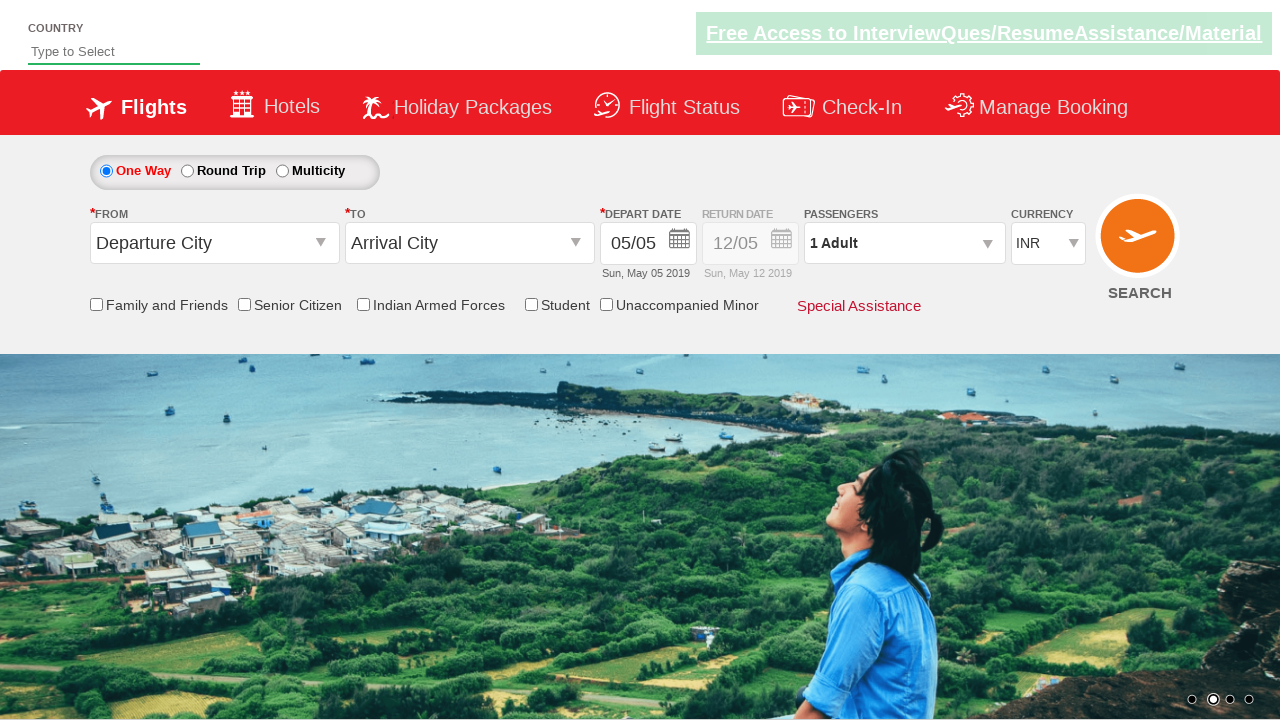

Clicked IndArm checkbox at (363, 304) on input[id*='IndArm']
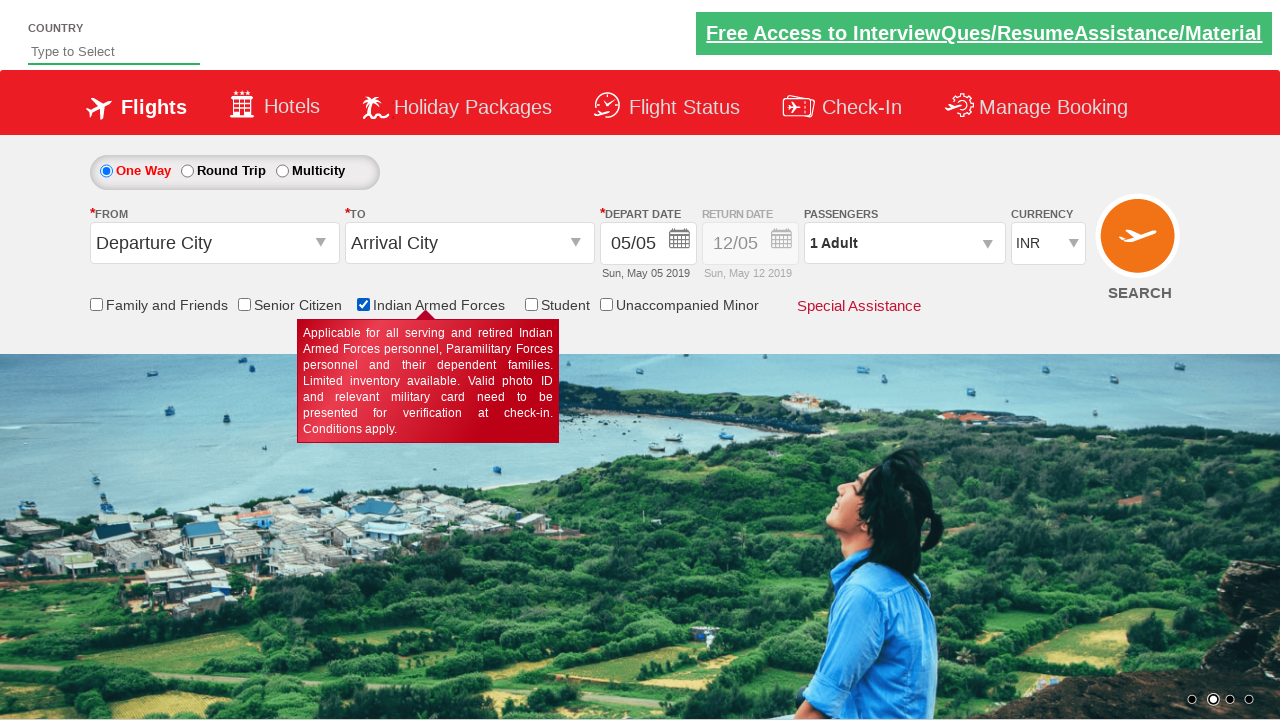

Verified IndArm checkbox is now selected after click
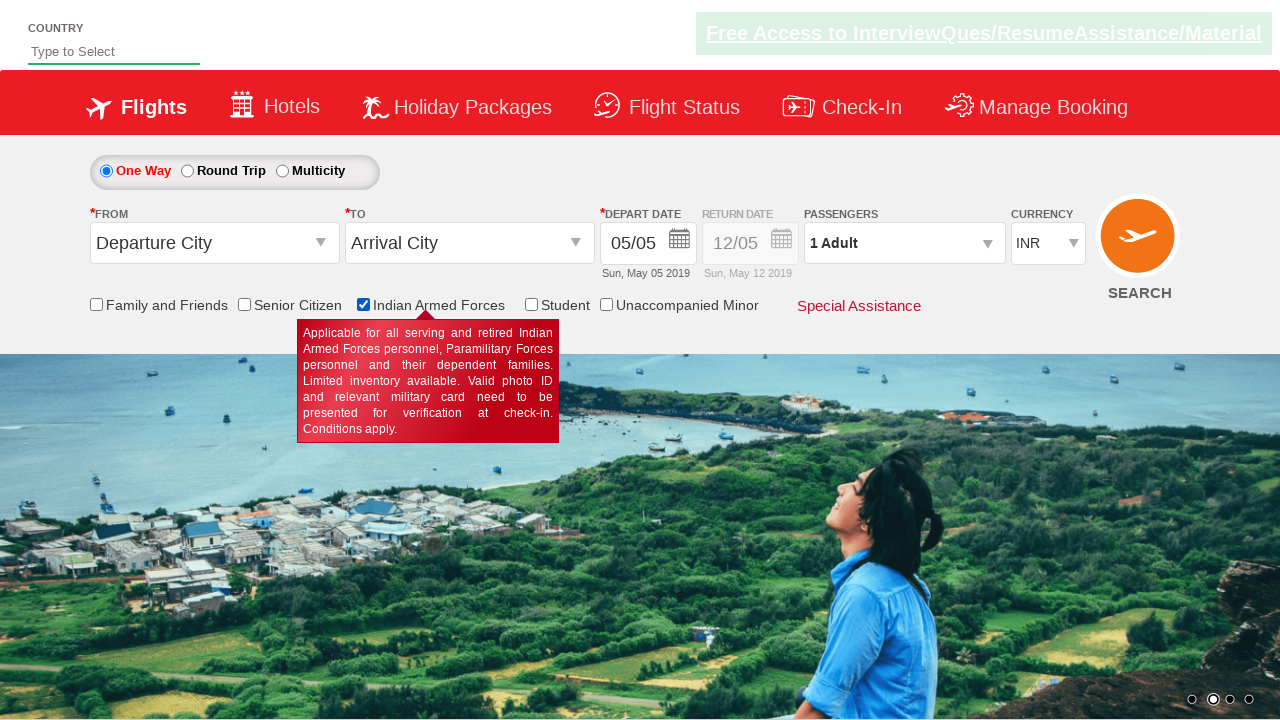

Assertion passed: IndArm checkbox is now selected
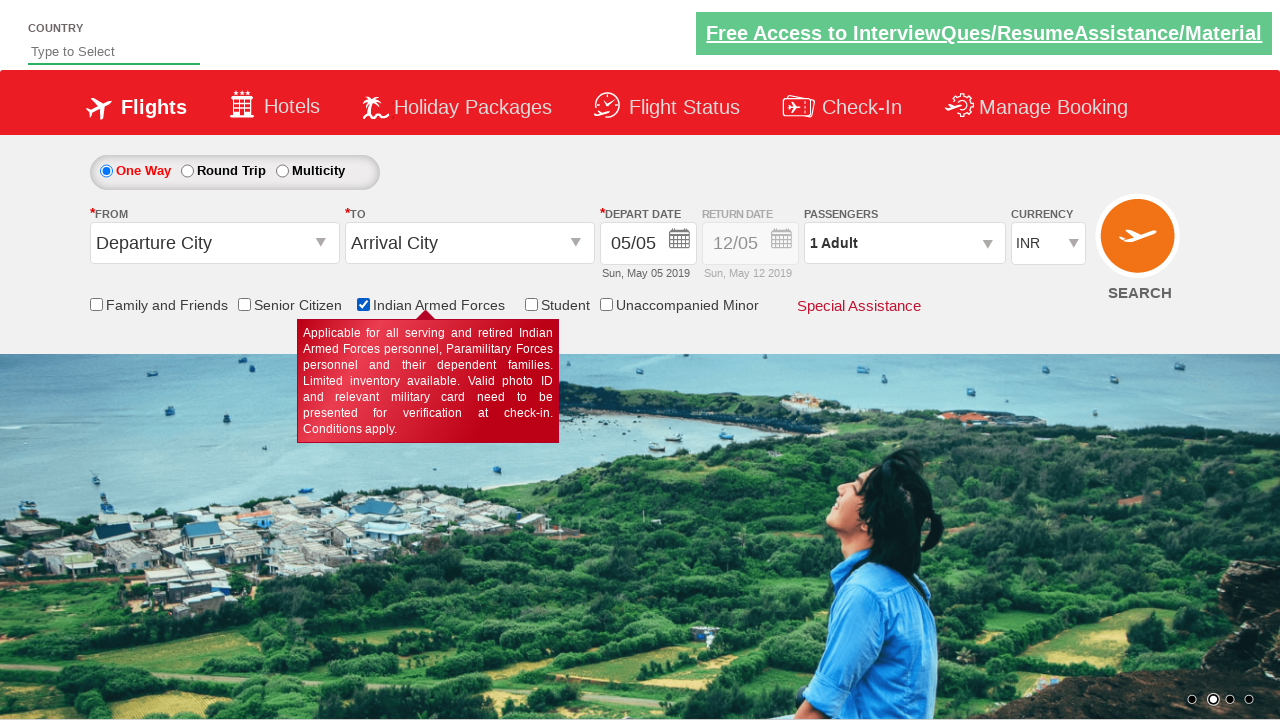

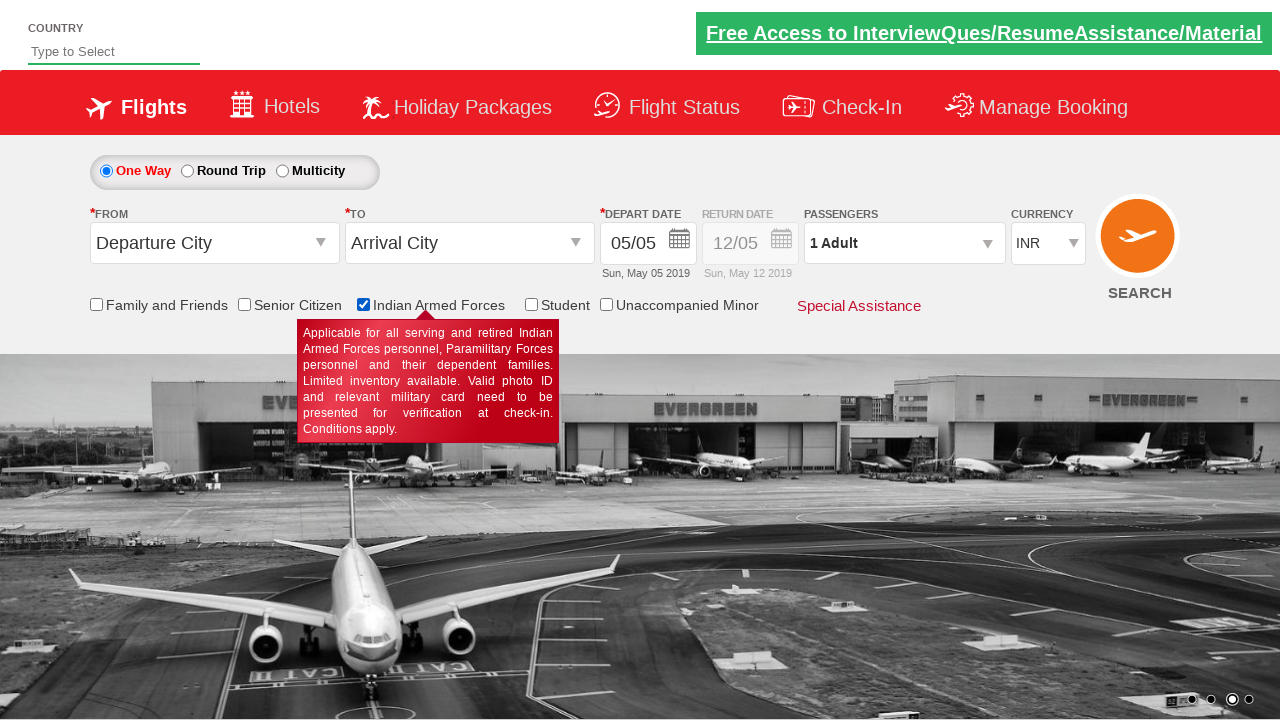